Tests handling multiple checkboxes by iterating through them and clicking any that are not already selected

Starting URL: https://bonigarcia.dev/selenium-webdriver-java/web-form.html

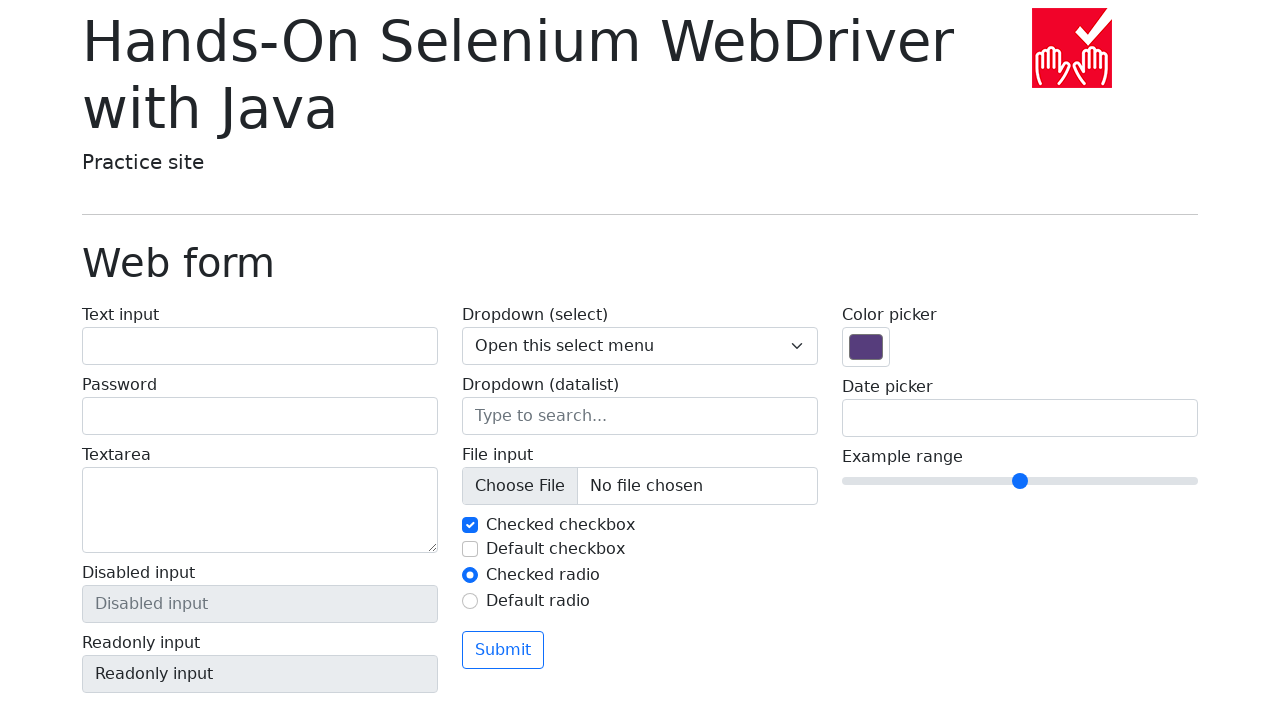

Navigated to web form page
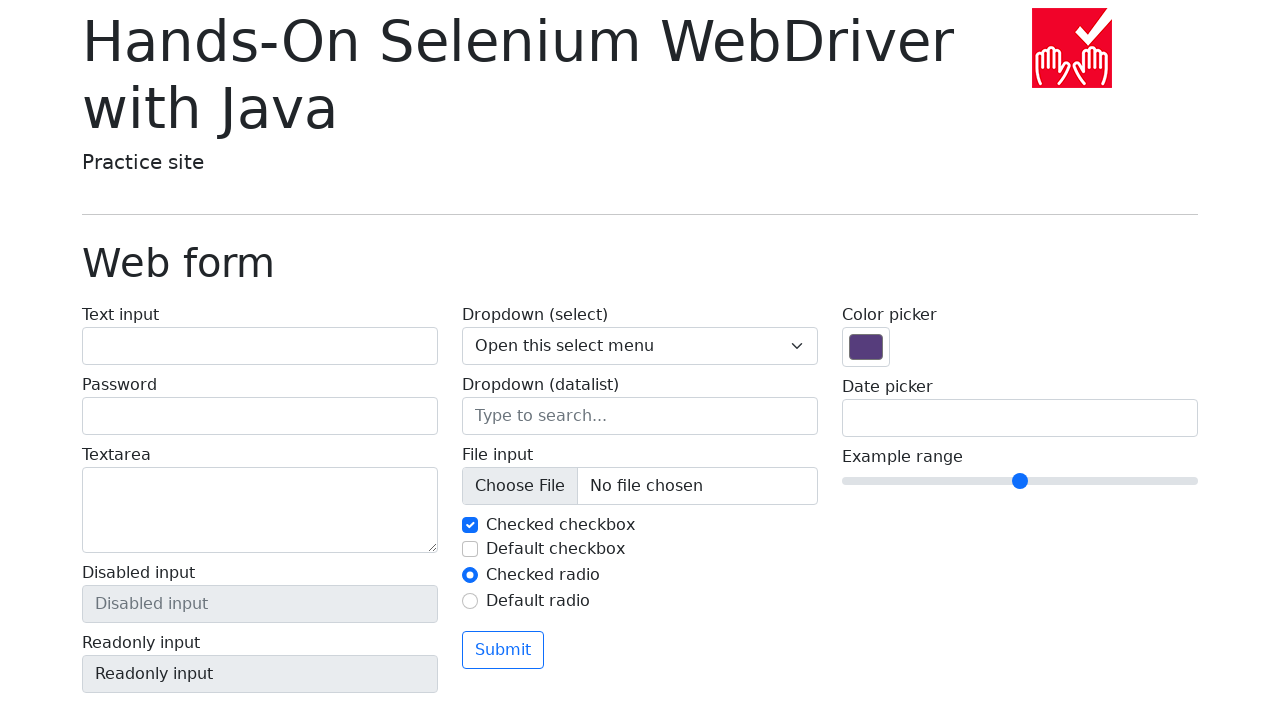

Found 2 checkboxes with name 'my-check'
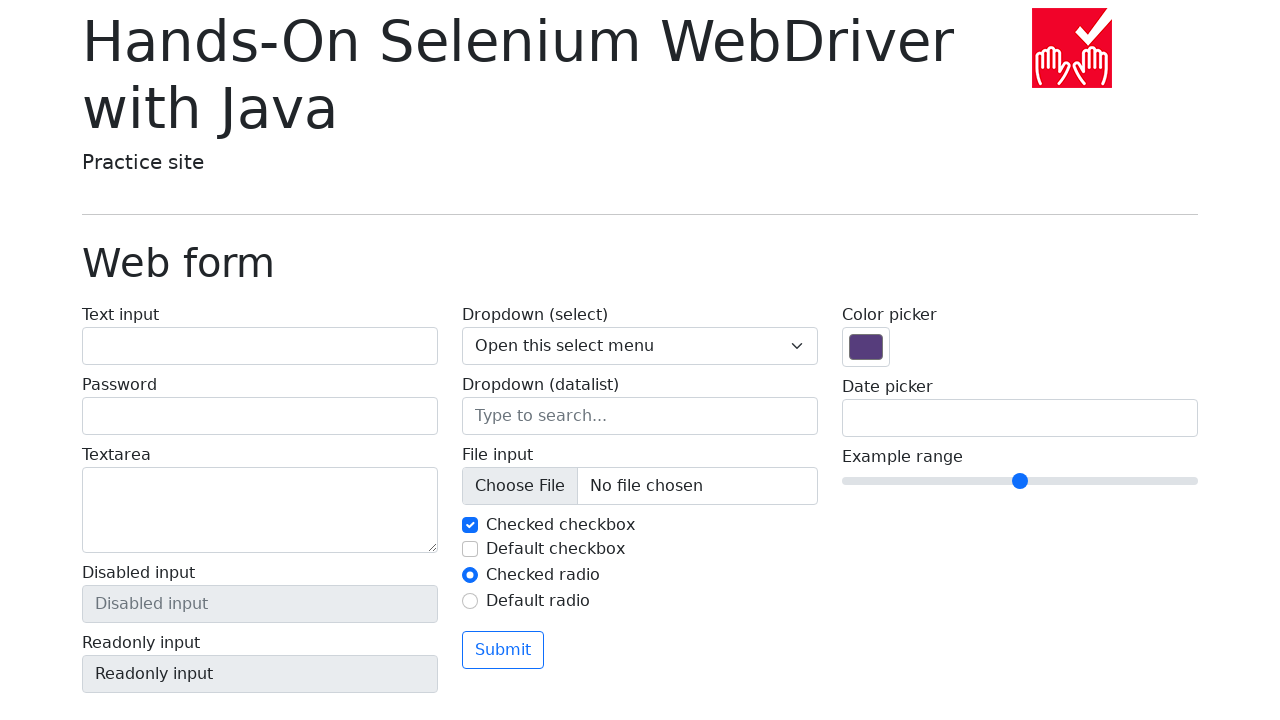

Skipped checkbox that was already checked
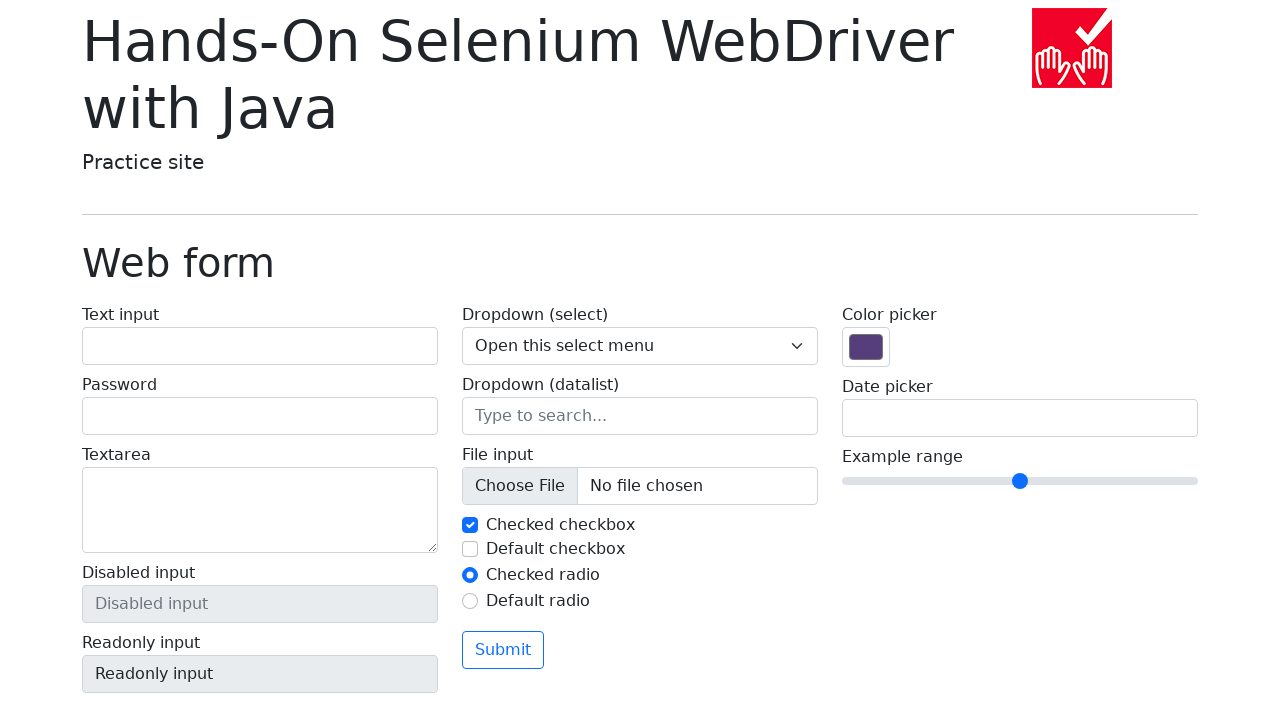

Clicked an unchecked checkbox to select it at (470, 549) on input[name='my-check'] >> nth=1
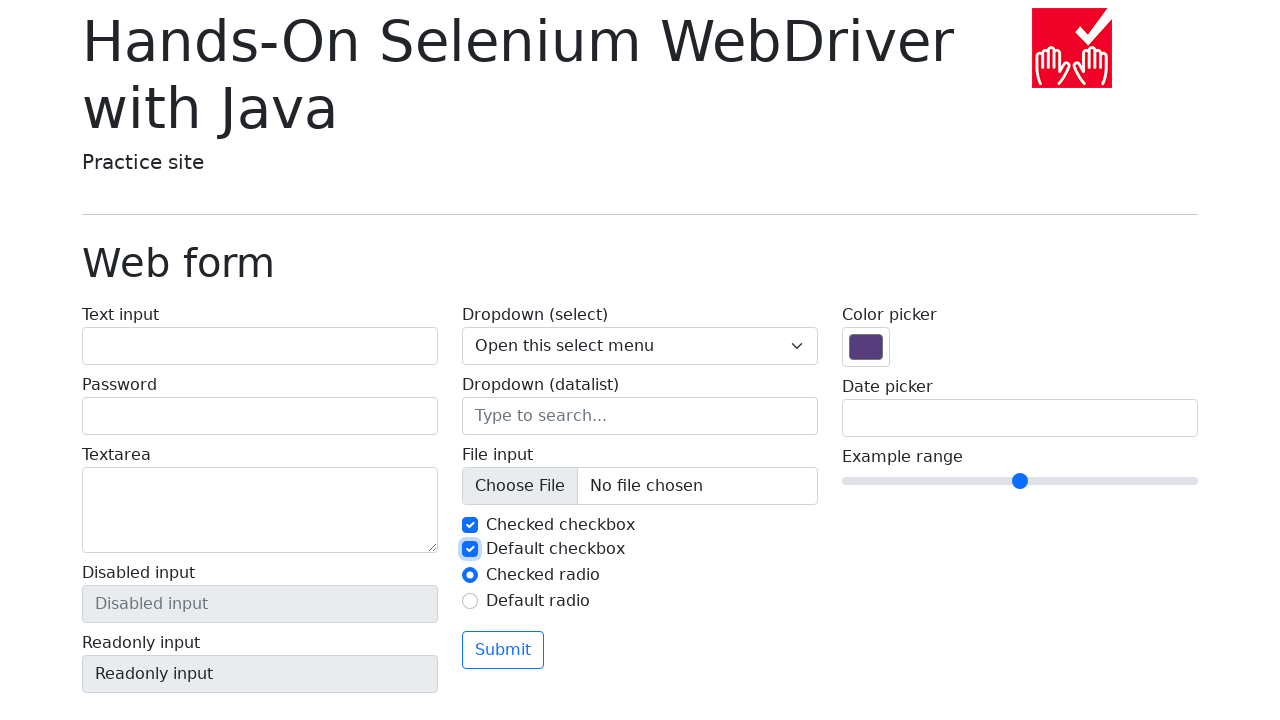

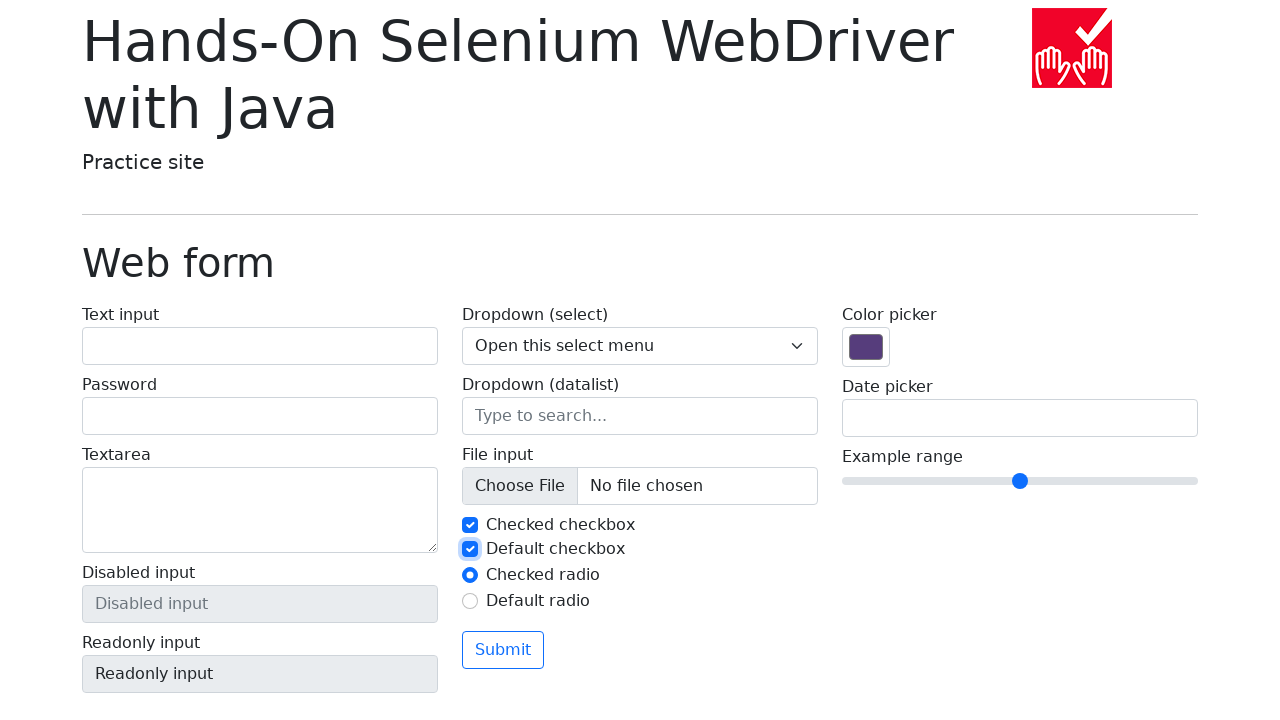